Tests mouse hover functionality by hovering over an element to reveal a dropdown menu, then clicking the "Reload" link option from the revealed menu.

Starting URL: https://rahulshettyacademy.com/AutomationPractice/

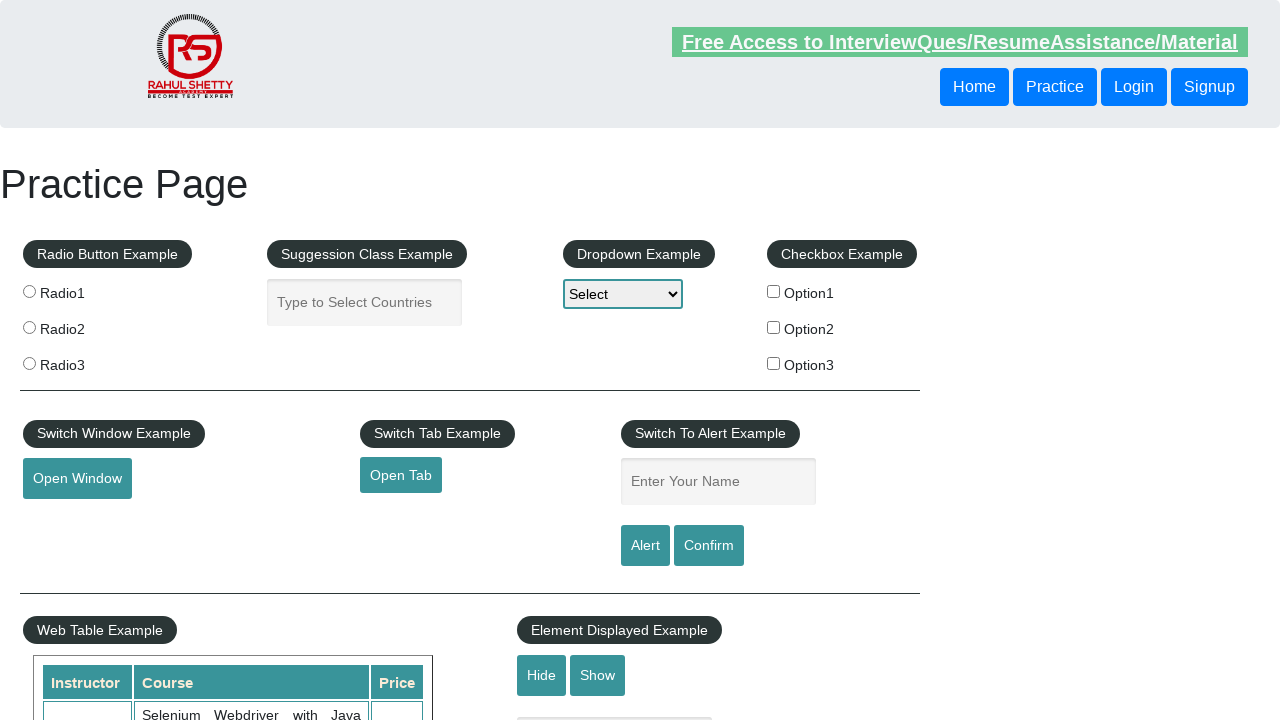

Navigated to AutomationPractice page
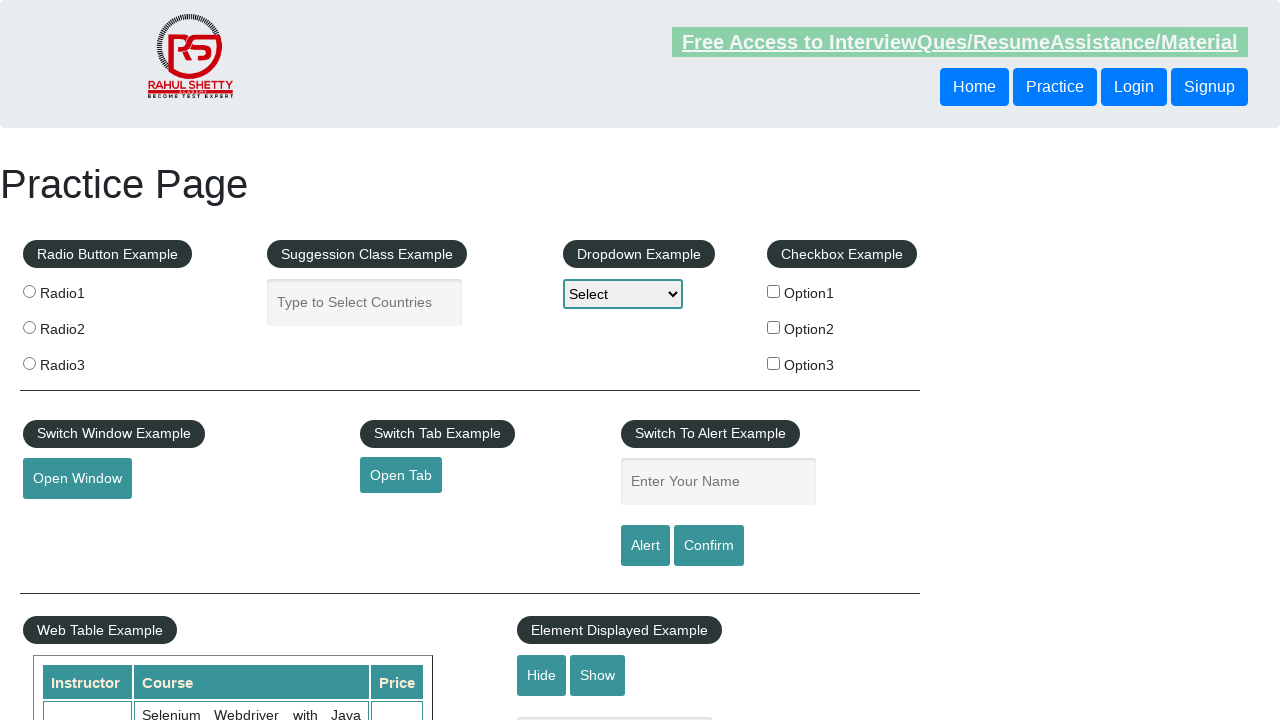

Hovered over mouse hover element to reveal dropdown menu at (83, 361) on #mousehover
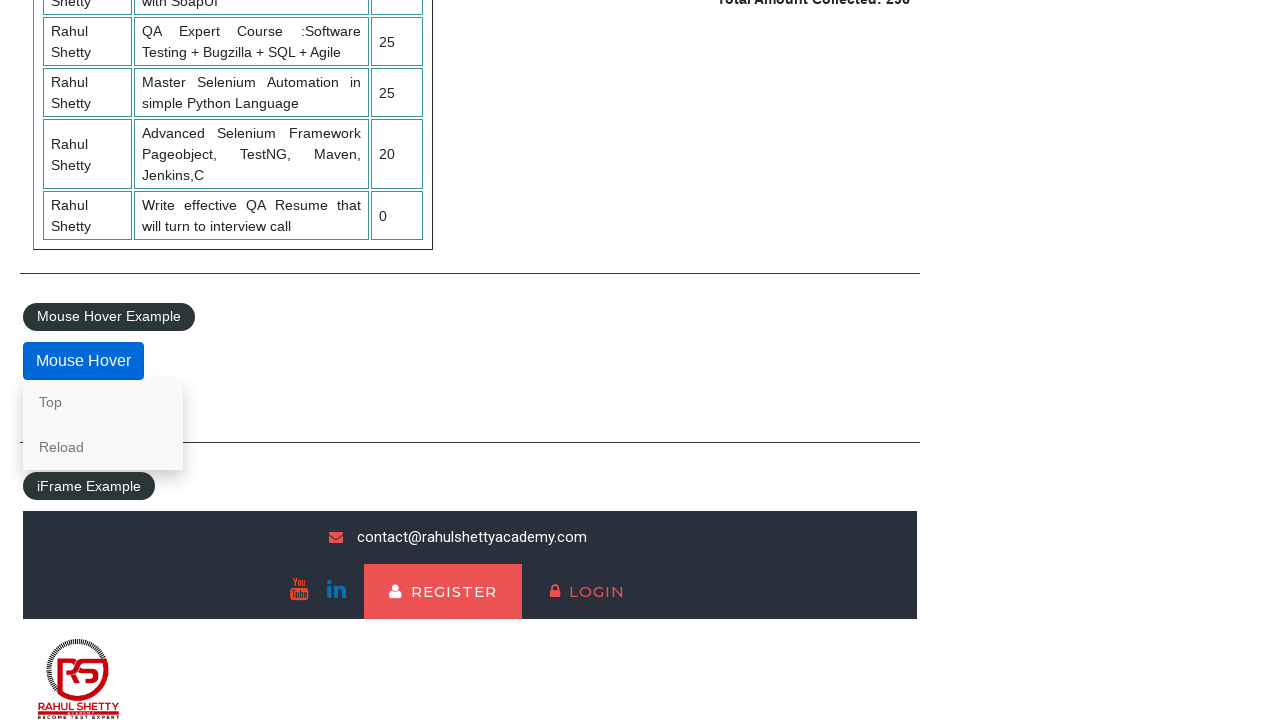

Clicked the 'Reload' link from dropdown menu at (103, 447) on a:text('Reload')
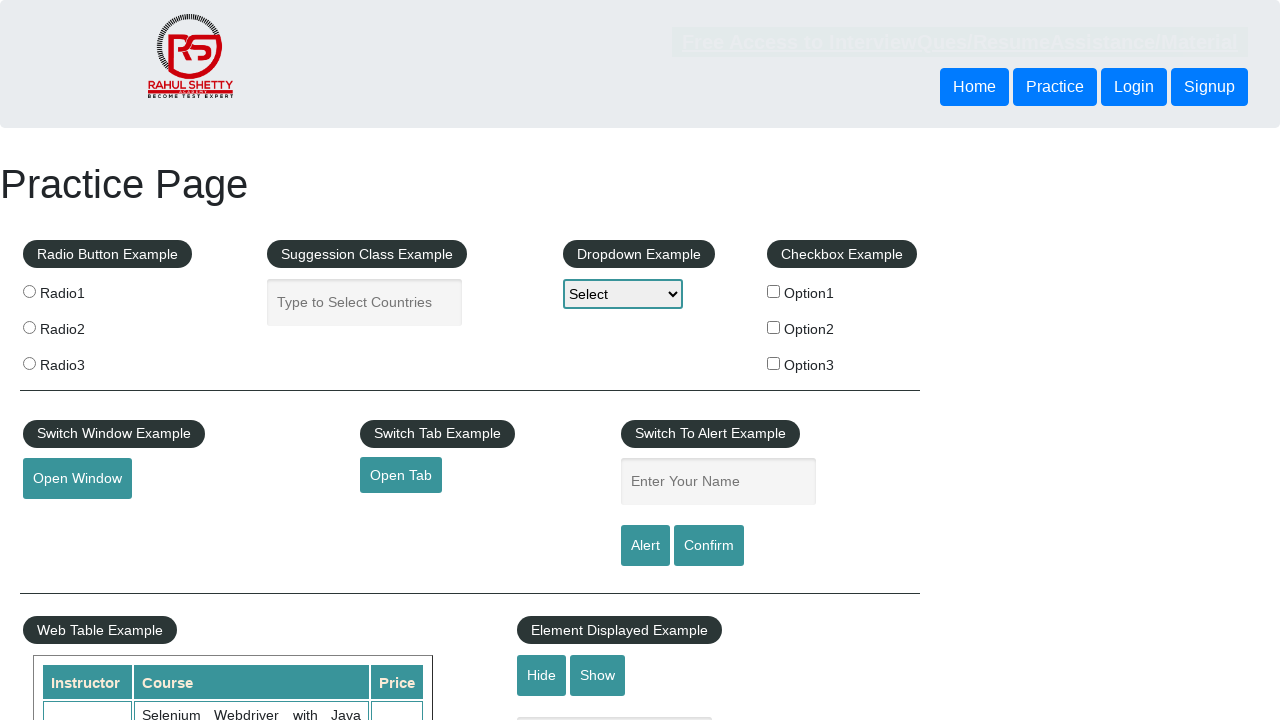

Page reload completed
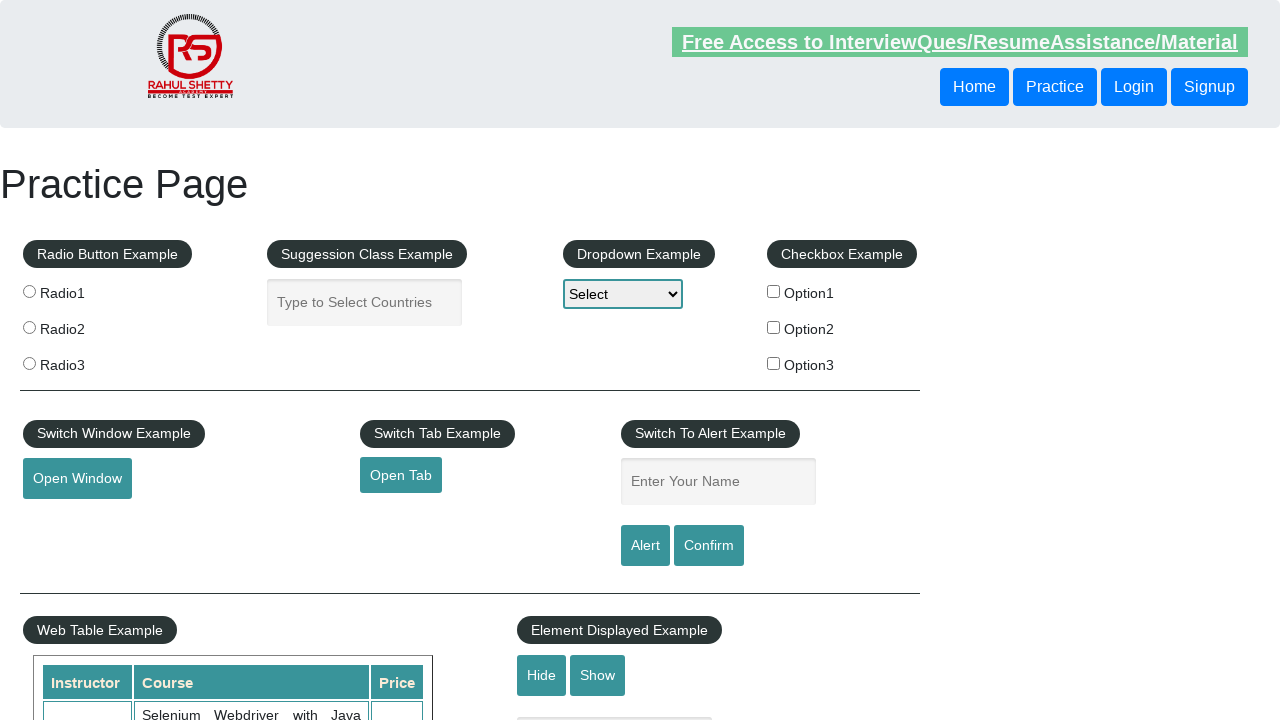

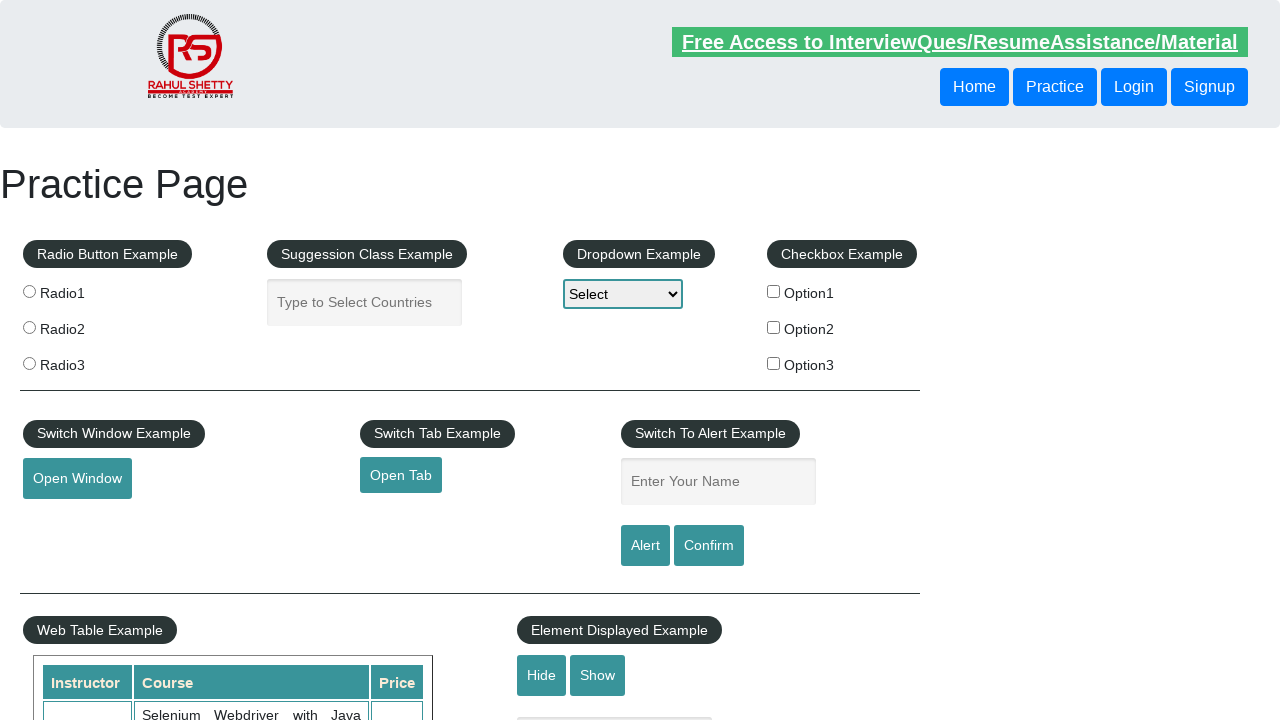